Tests different mouse click actions including left click, double click, and right click on a demo page with various input elements

Starting URL: http://sahitest.com/demo/clicks.htm

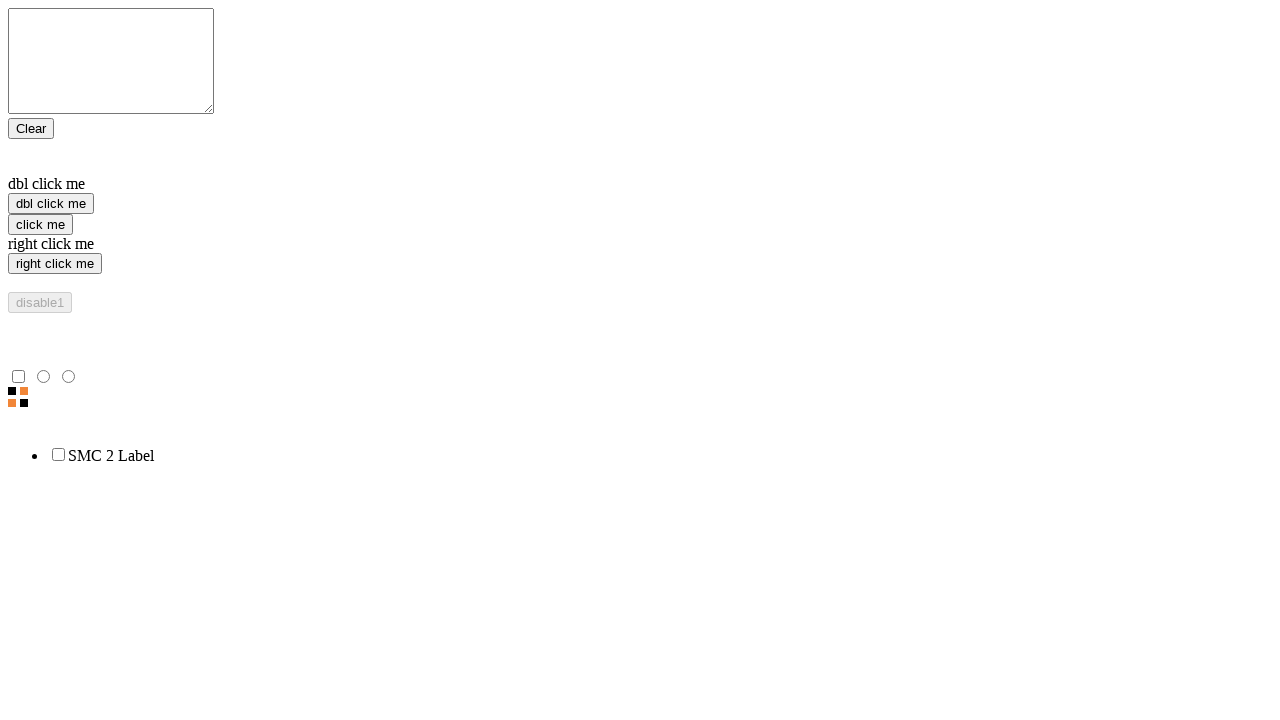

Performed single left click on click element at (40, 224) on xpath=/html/body/form/input[3]
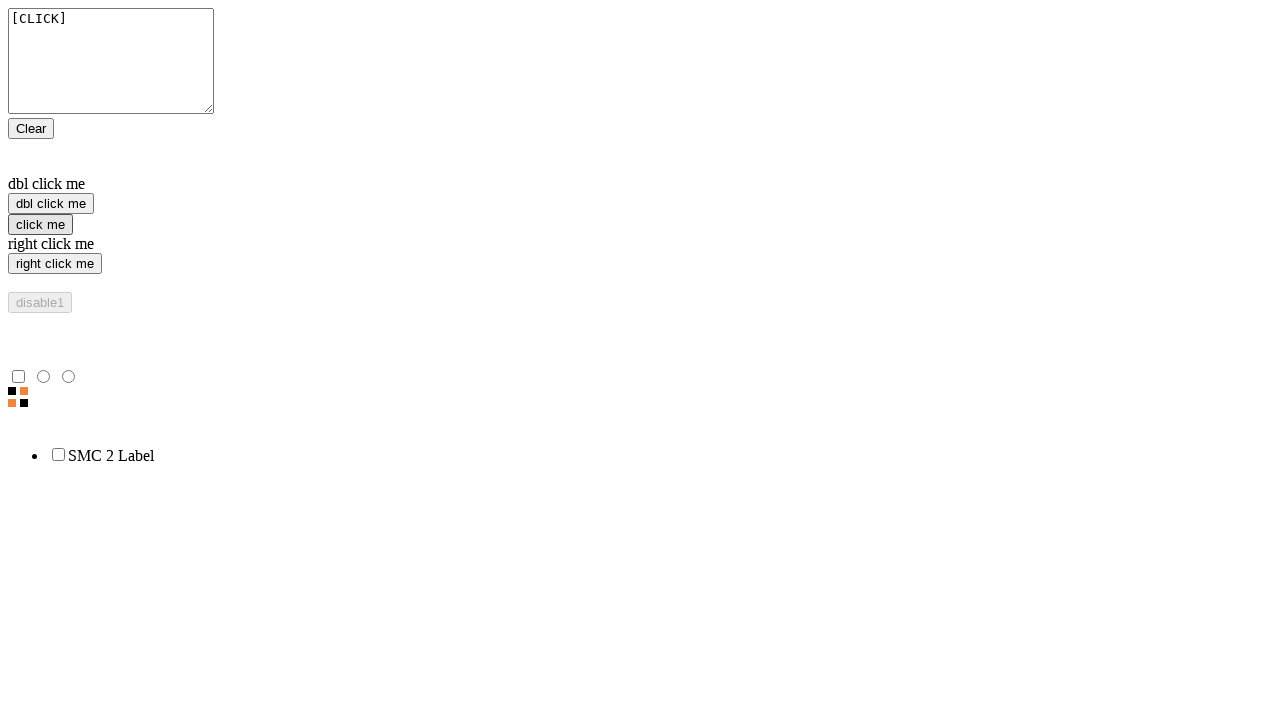

Performed double click on double-click element at (51, 204) on xpath=/html/body/form/input[2]
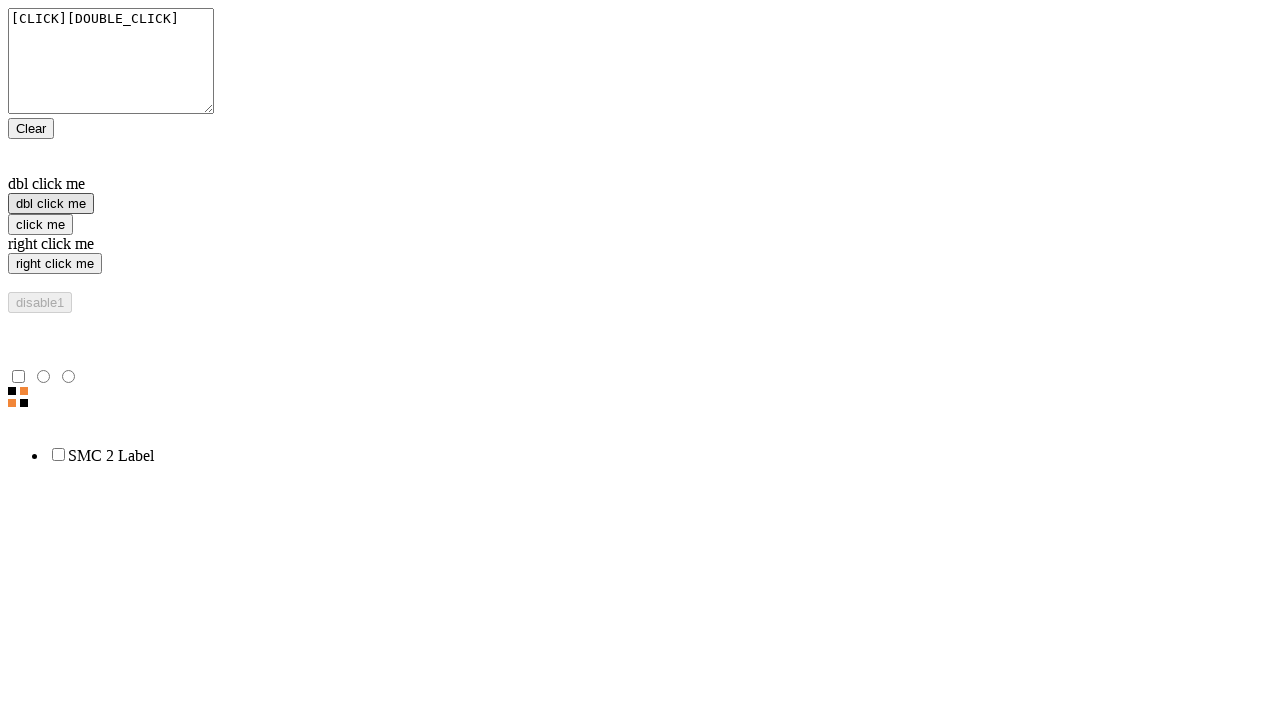

Performed right click on right-click element at (55, 264) on xpath=/html/body/form/input[4]
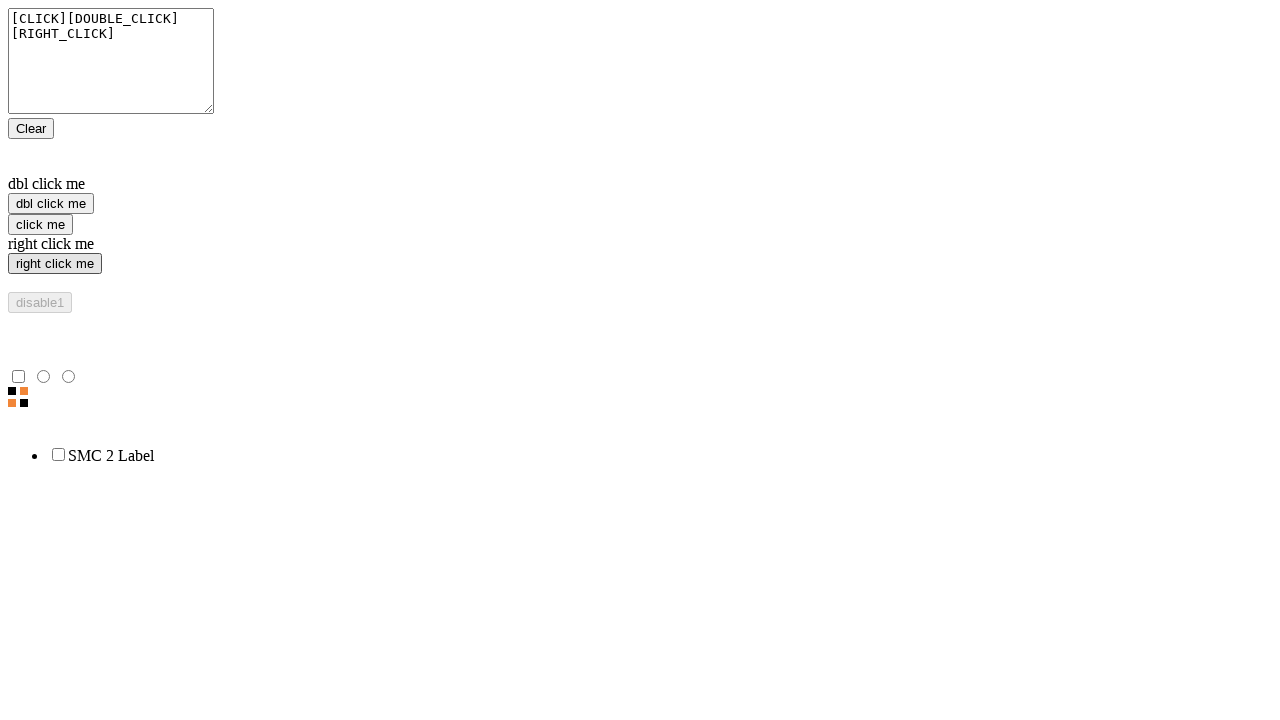

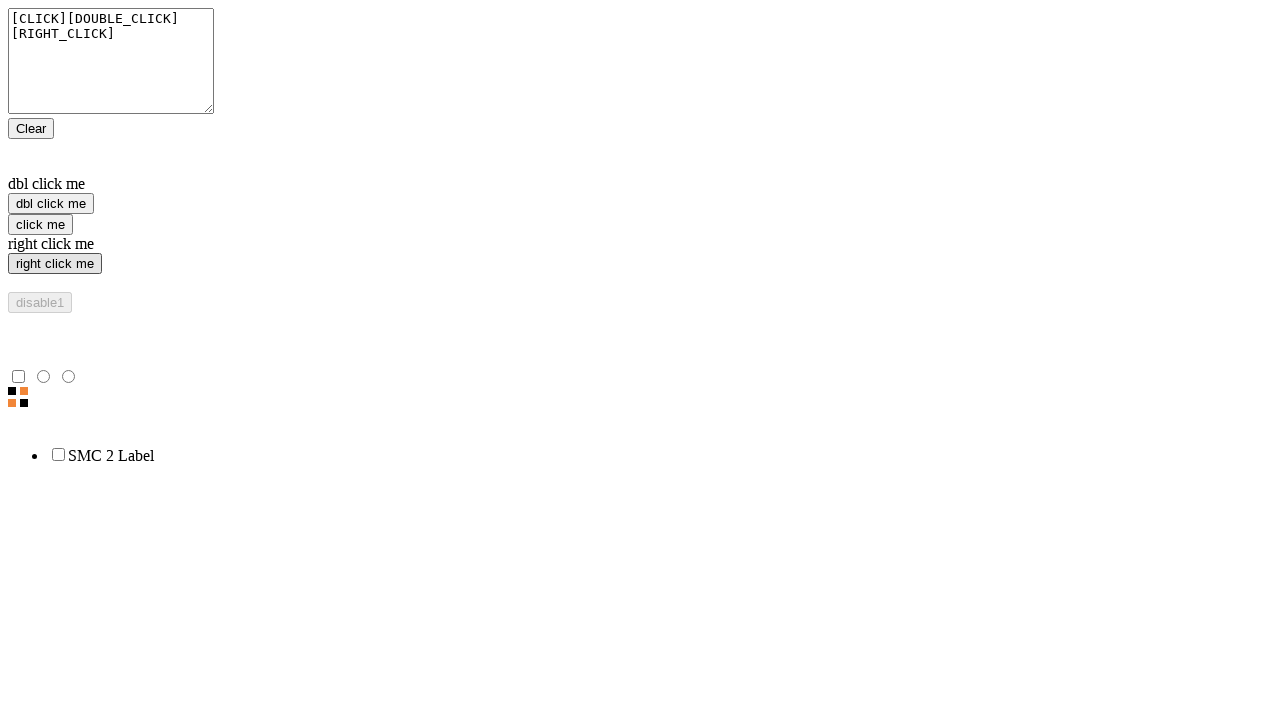